Tests that the complete all checkbox updates state when individual items are completed or cleared

Starting URL: https://demo.playwright.dev/todomvc

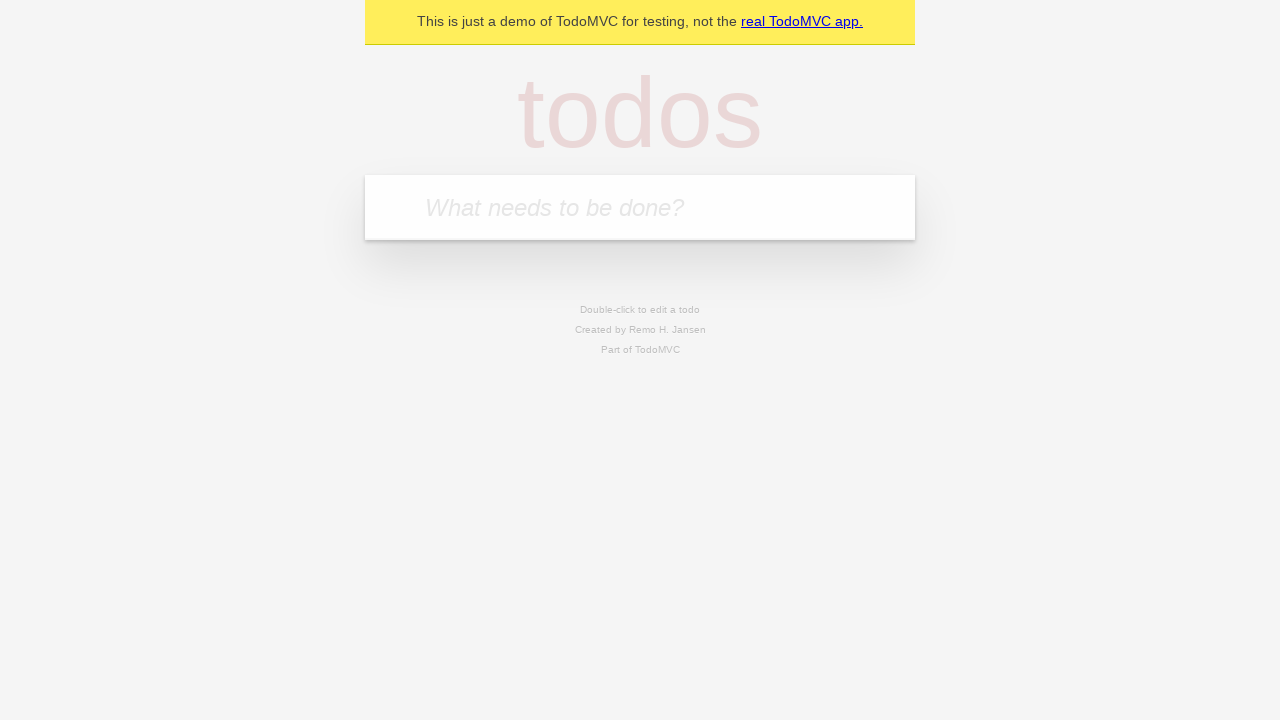

Filled first todo input with 'buy some cheese' on internal:attr=[placeholder="What needs to be done?"i]
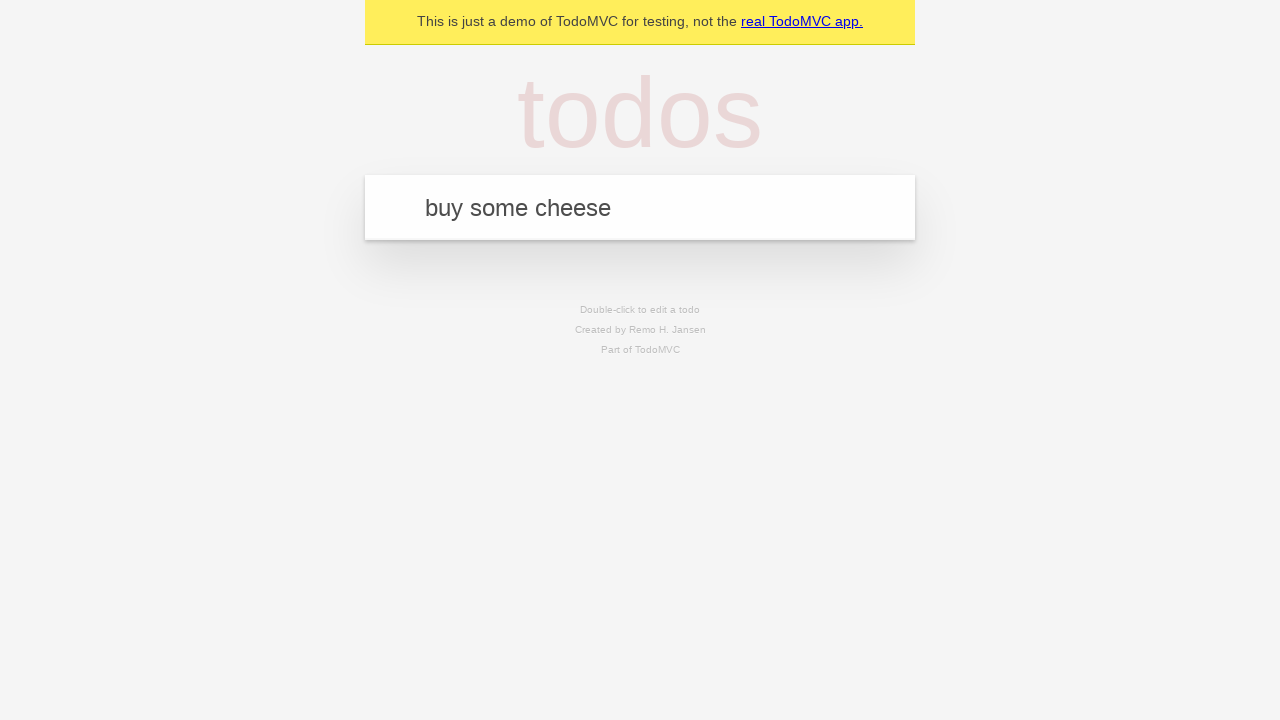

Pressed Enter to create first todo item on internal:attr=[placeholder="What needs to be done?"i]
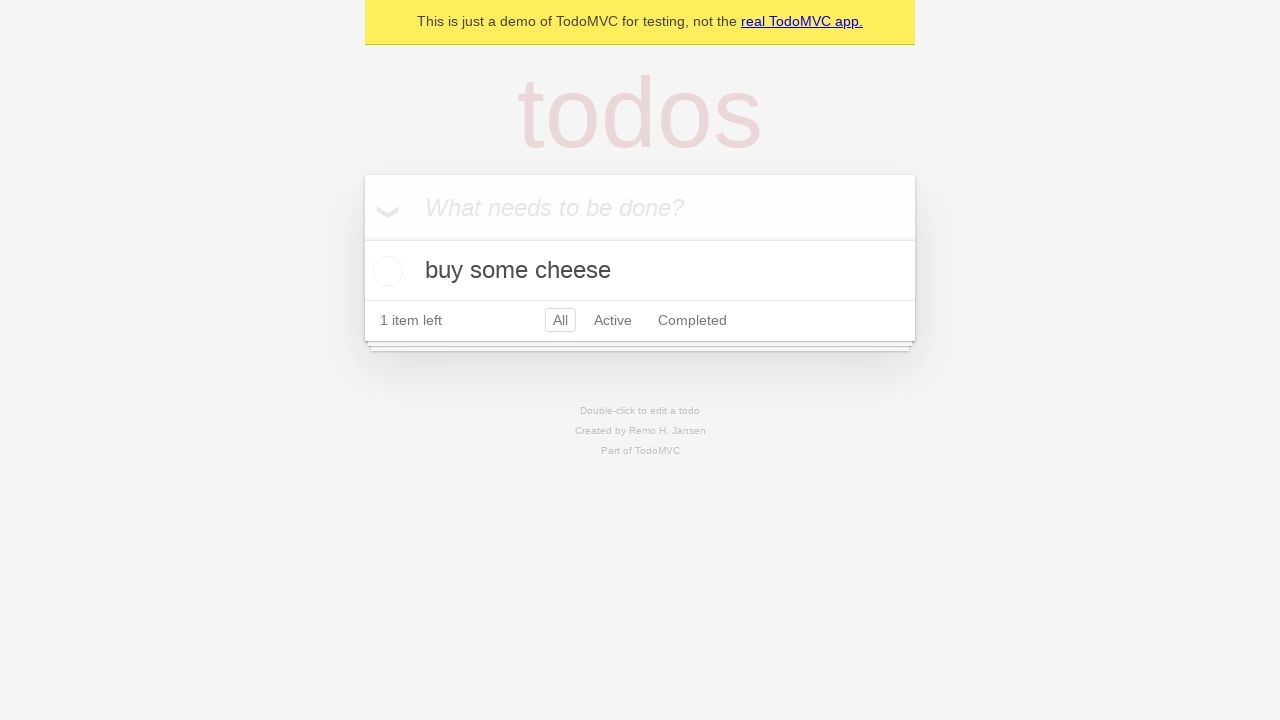

Filled second todo input with 'feed the cat' on internal:attr=[placeholder="What needs to be done?"i]
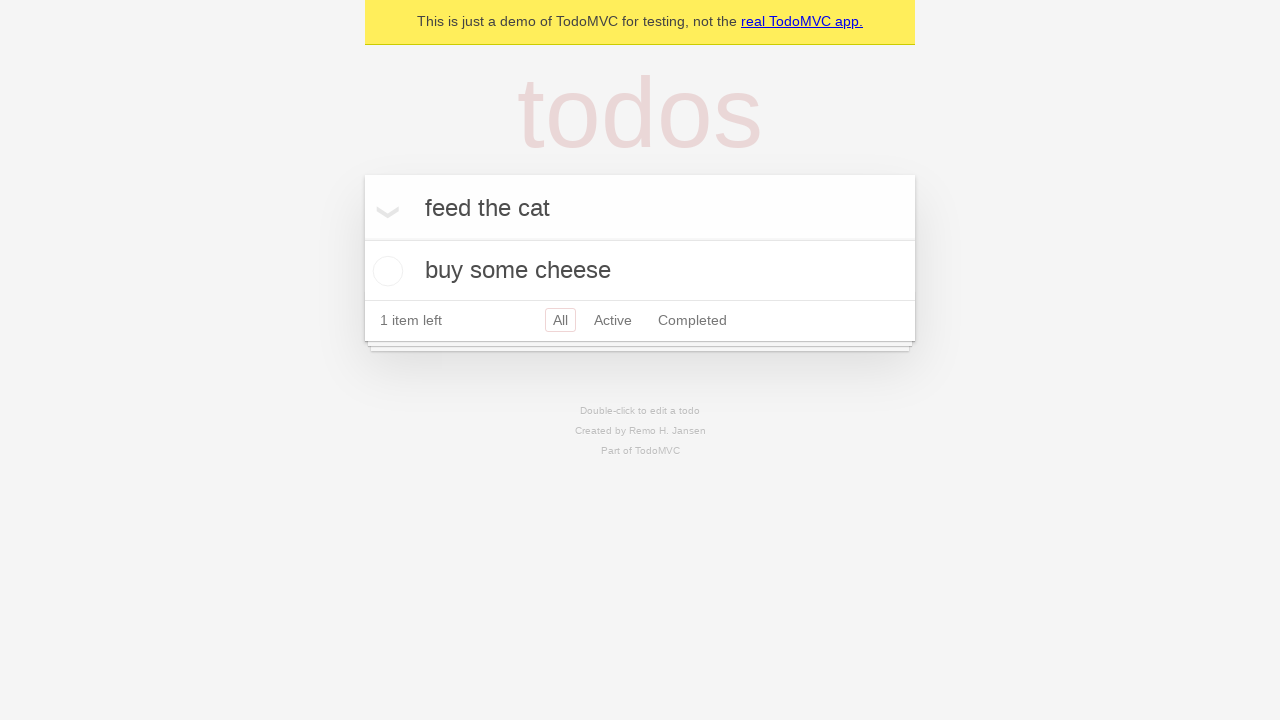

Pressed Enter to create second todo item on internal:attr=[placeholder="What needs to be done?"i]
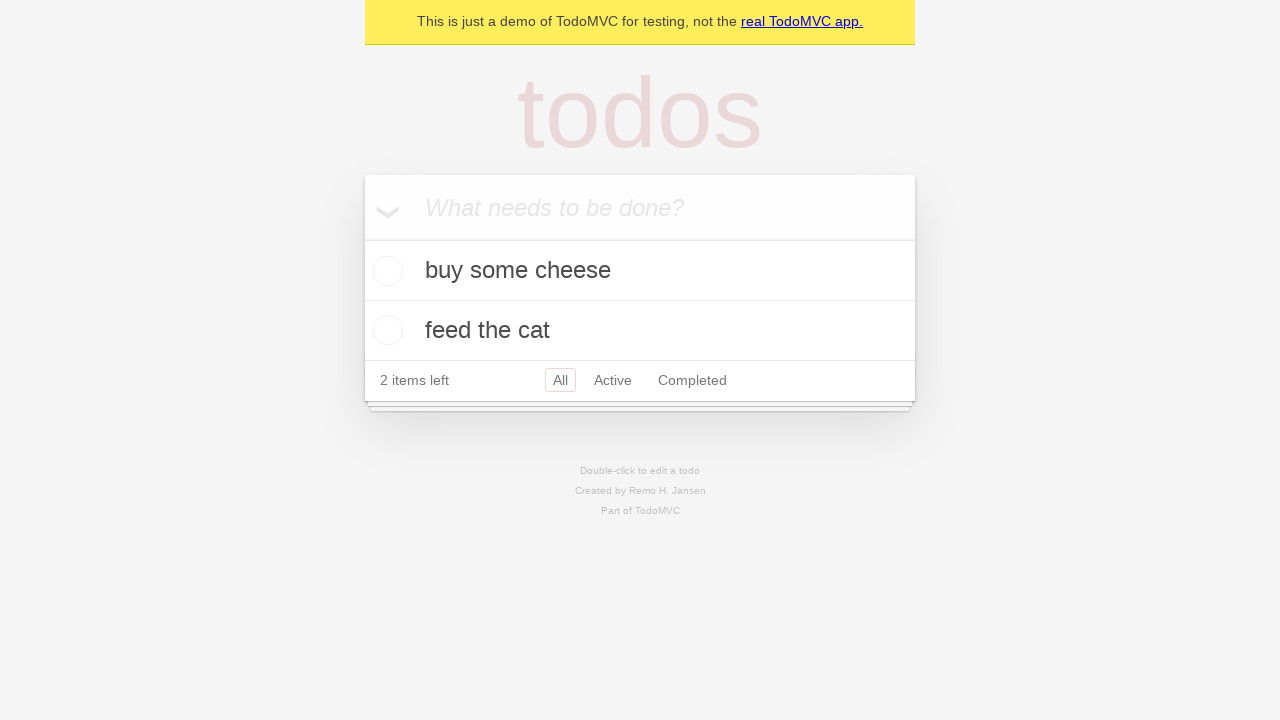

Filled third todo input with 'book a doctors appointment' on internal:attr=[placeholder="What needs to be done?"i]
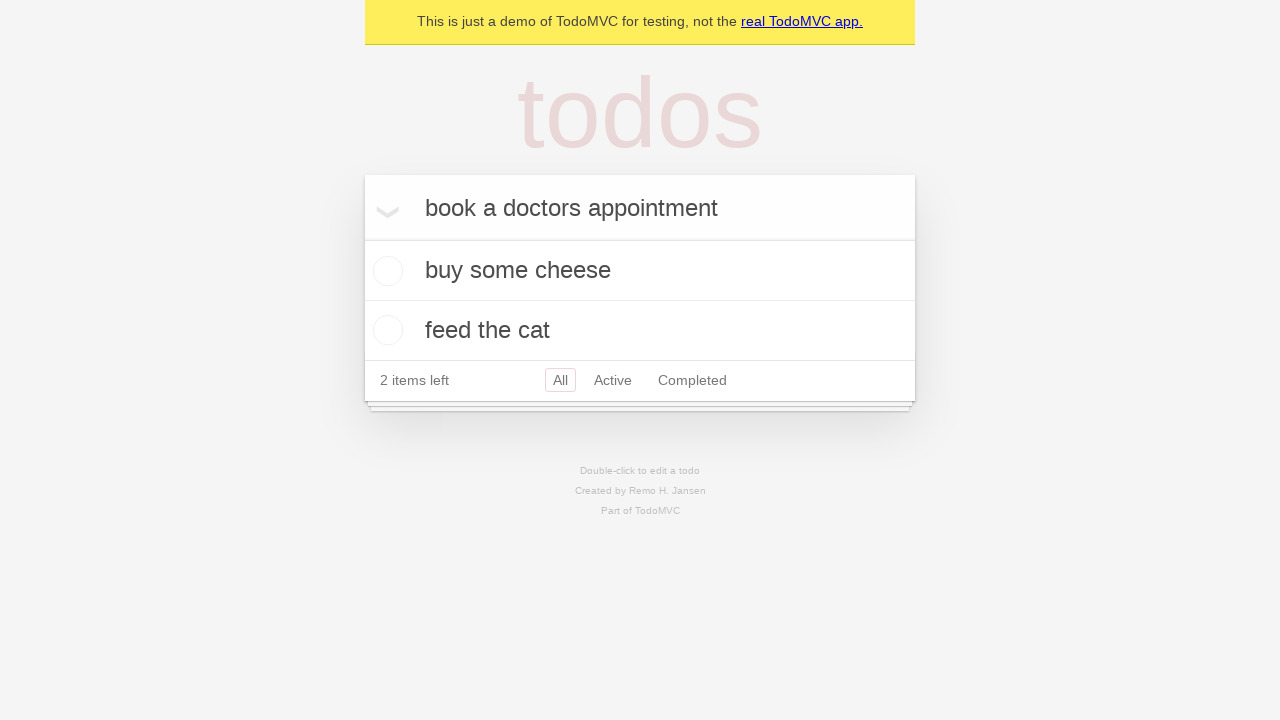

Pressed Enter to create third todo item on internal:attr=[placeholder="What needs to be done?"i]
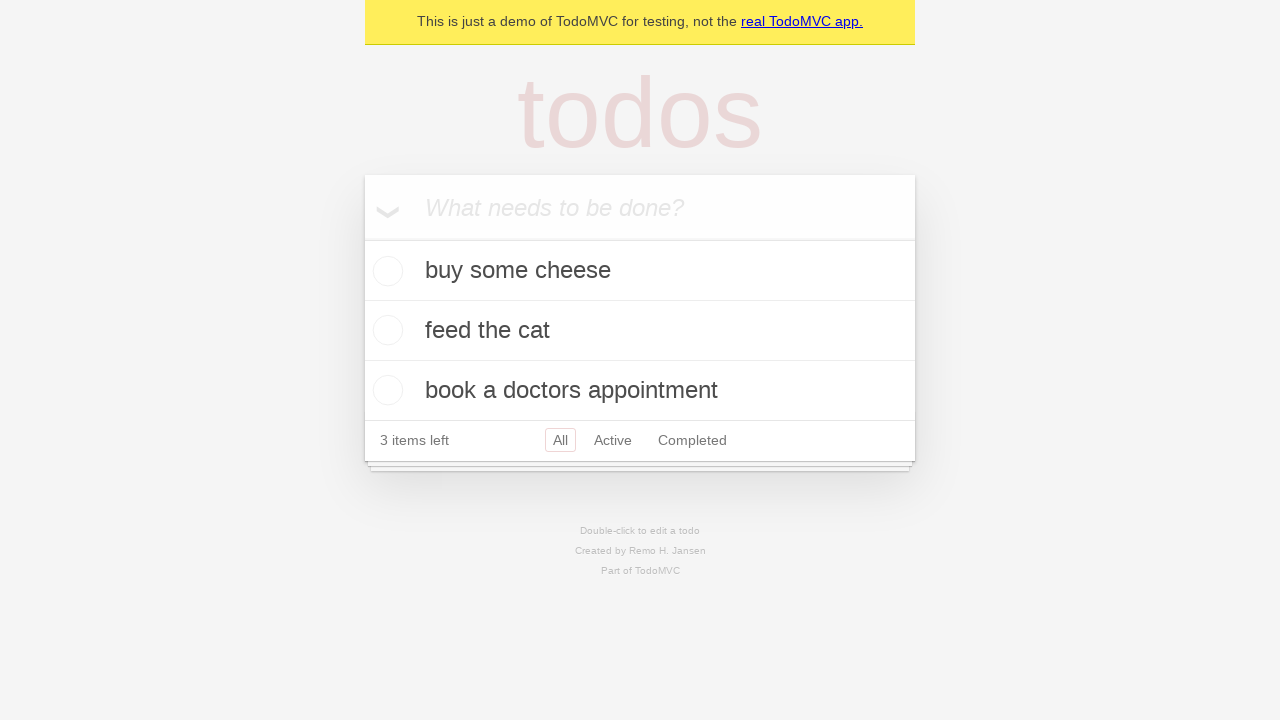

Clicked 'Mark all as complete' checkbox to complete all todos at (362, 238) on internal:label="Mark all as complete"i
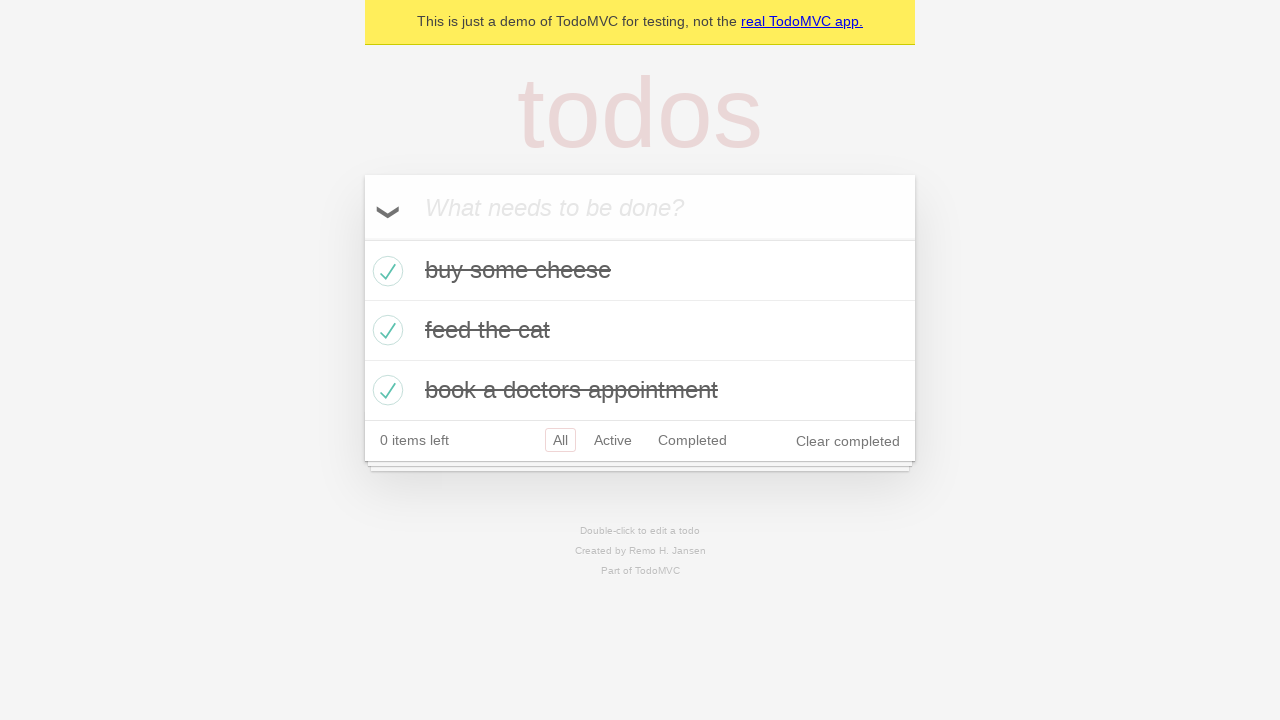

Unchecked the first todo item checkbox at (385, 271) on internal:testid=[data-testid="todo-item"s] >> nth=0 >> internal:role=checkbox
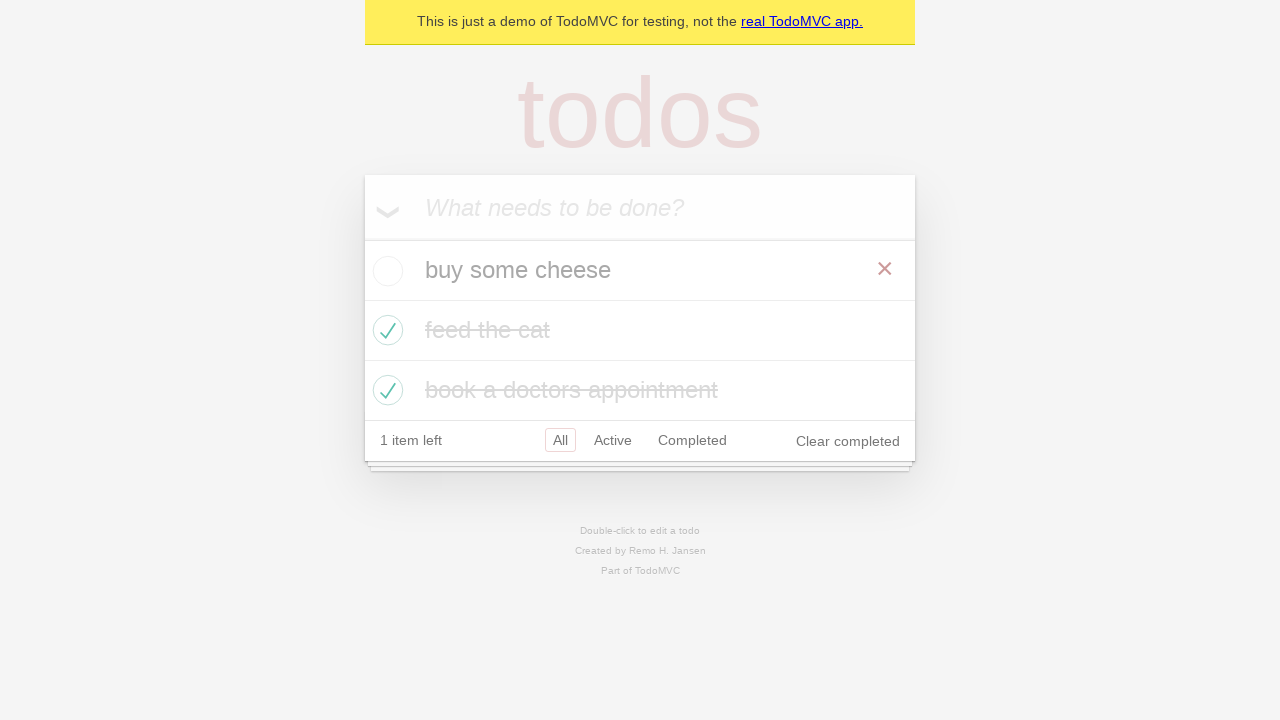

Checked the first todo item checkbox again at (385, 271) on internal:testid=[data-testid="todo-item"s] >> nth=0 >> internal:role=checkbox
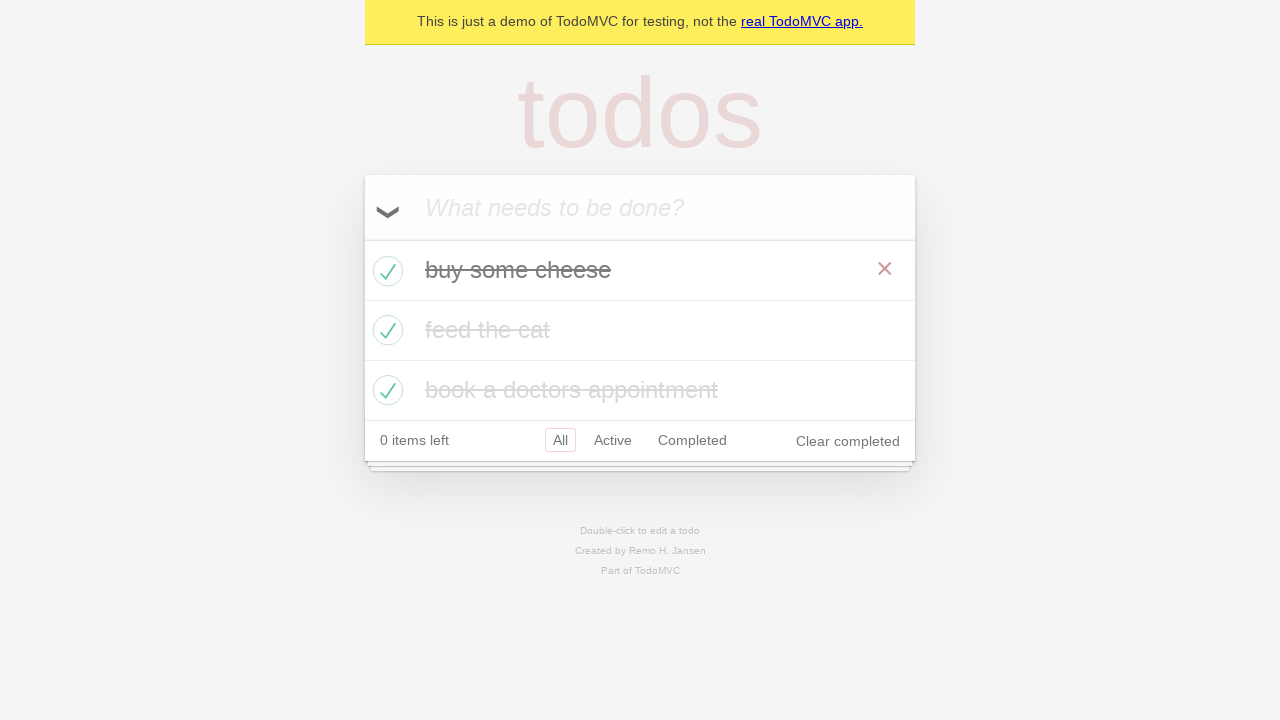

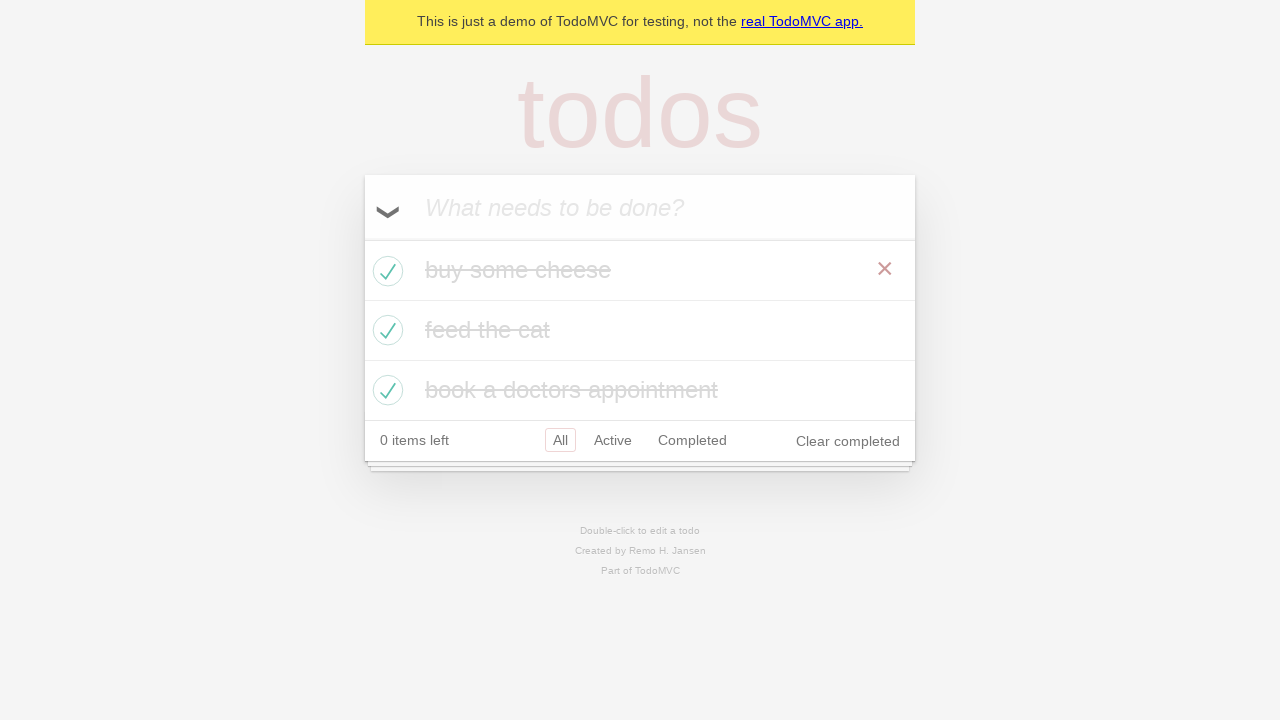